Tests iframe interaction by switching to an iframe, filling a text field inside it, and switching back

Starting URL: http://antoniotrindade.com.br/treinoautomacao/elementsweb.html

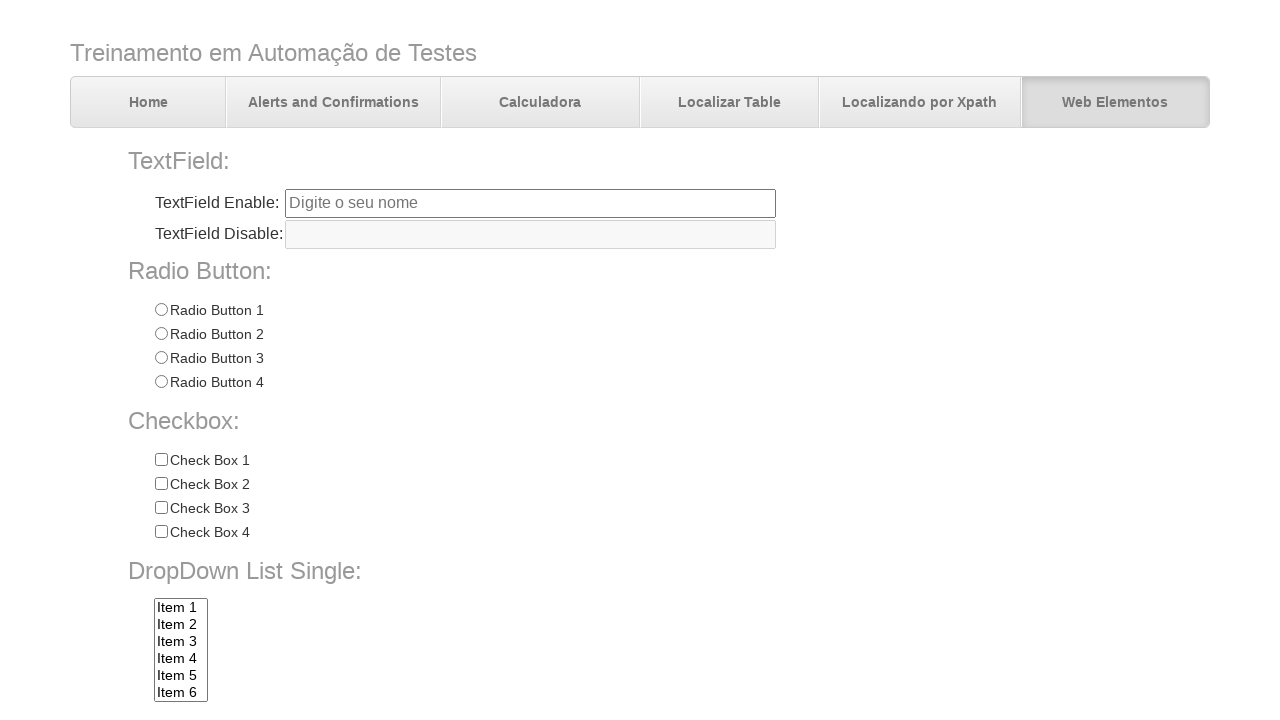

Navigated to test page
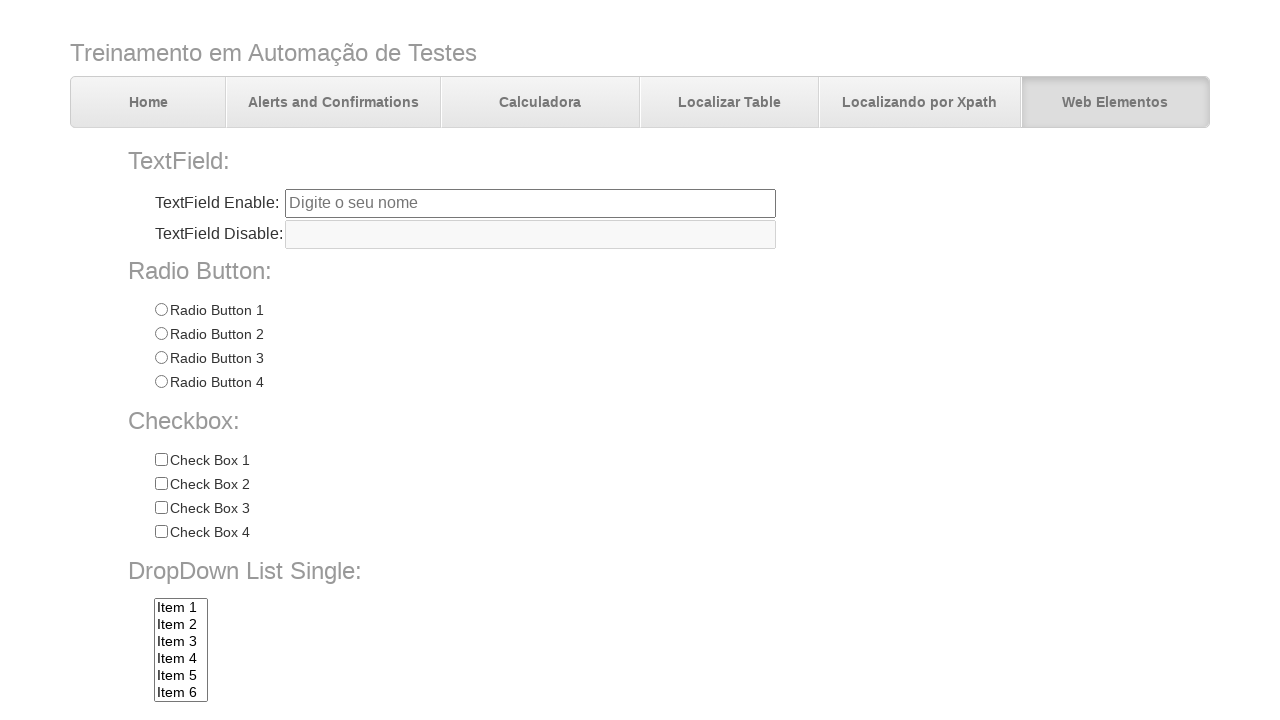

Retrieved iframe context 'frame1'
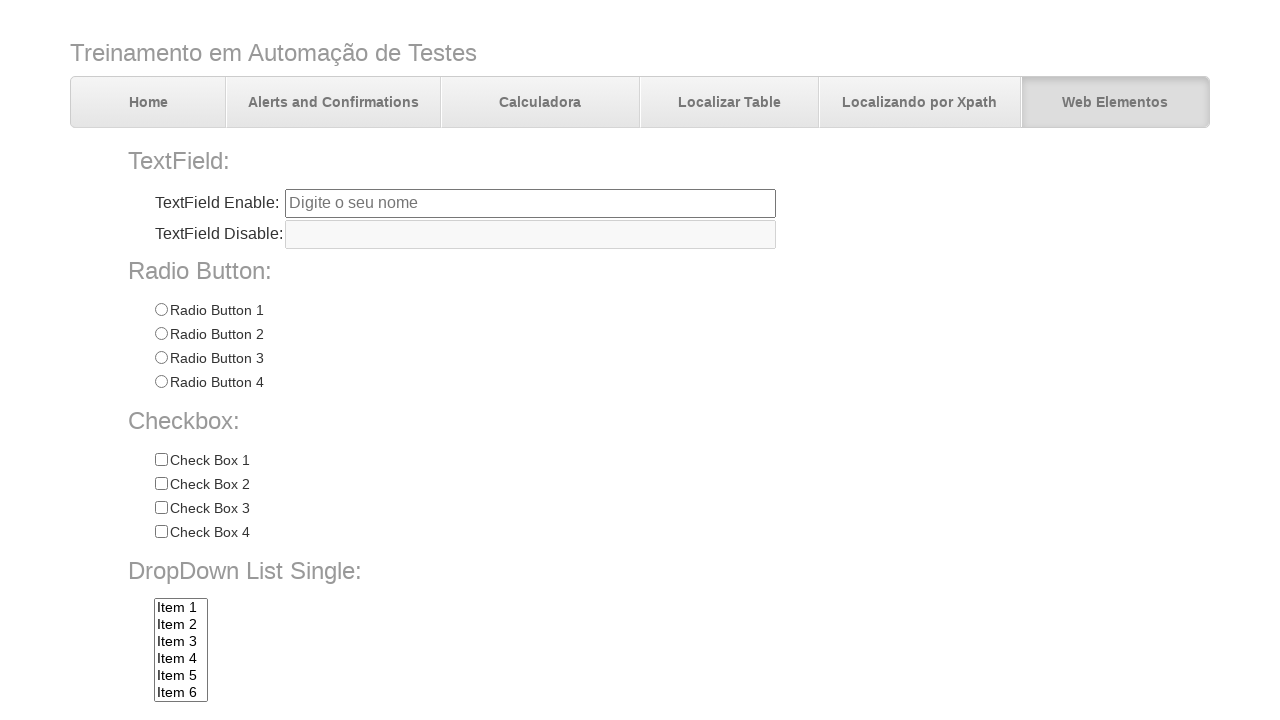

Filled iframe text field with 'Teste do iframe' on #tfiframe
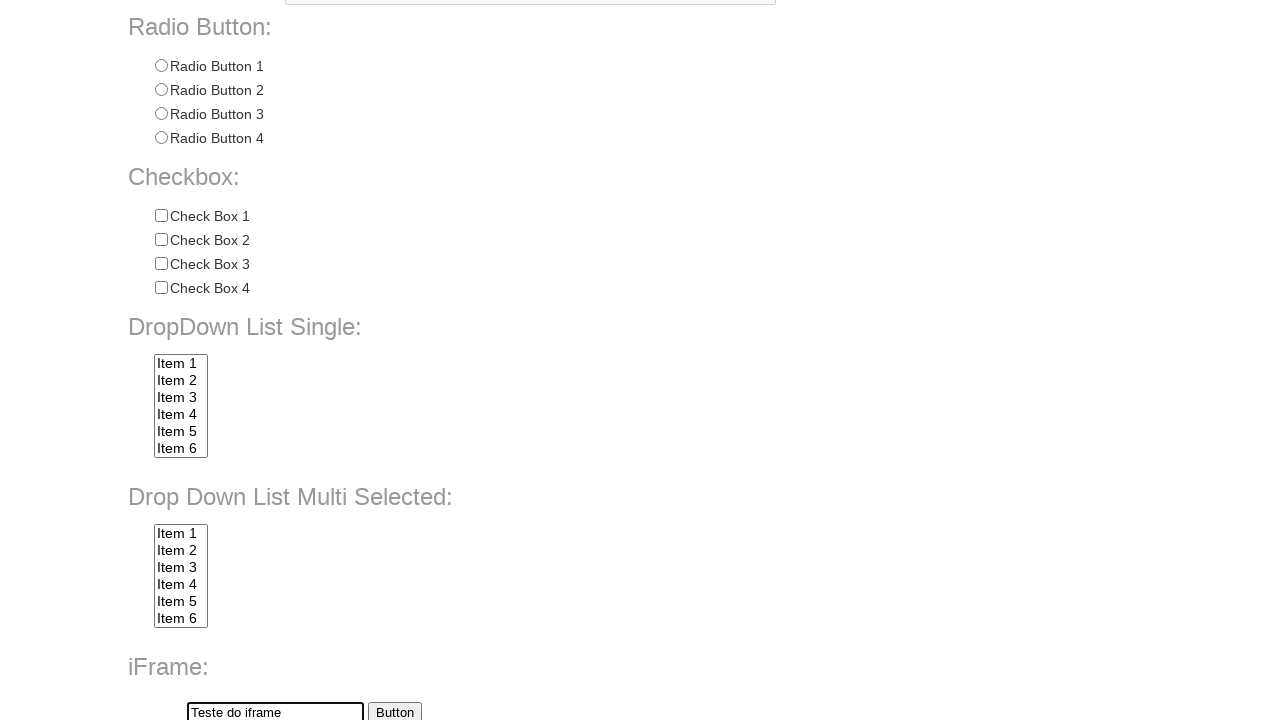

Verified text field value matches 'Teste do iframe'
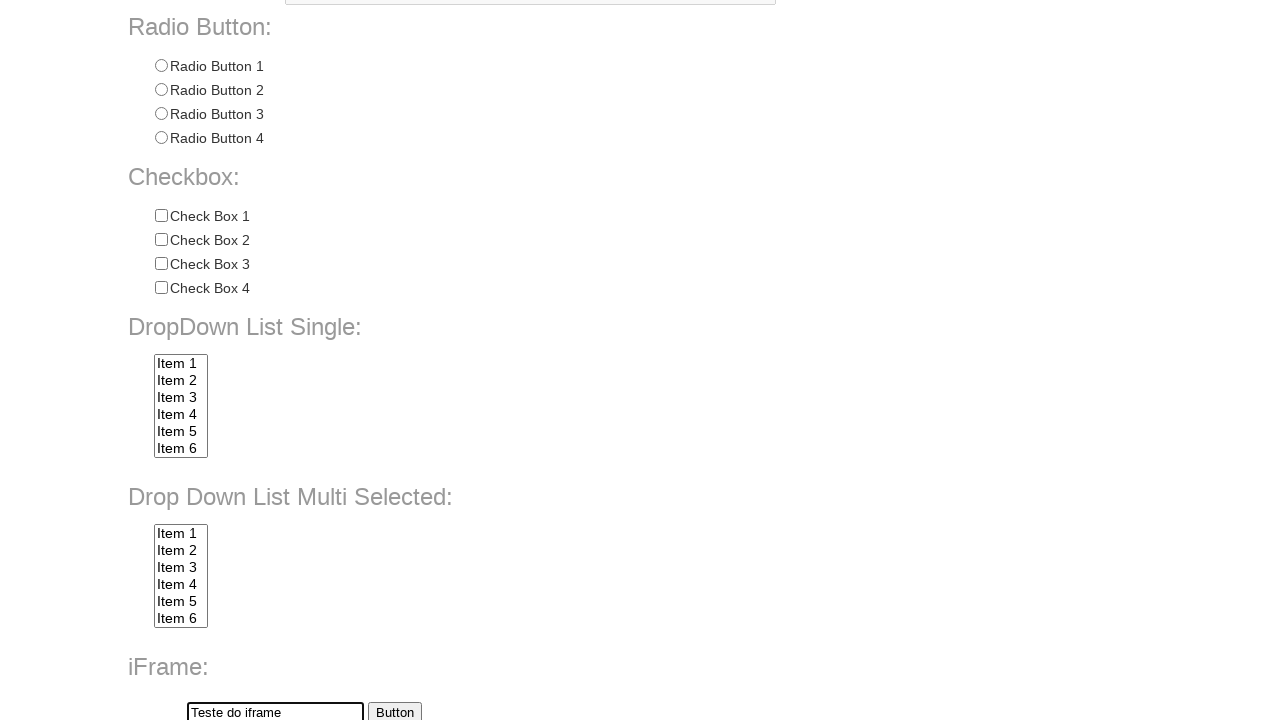

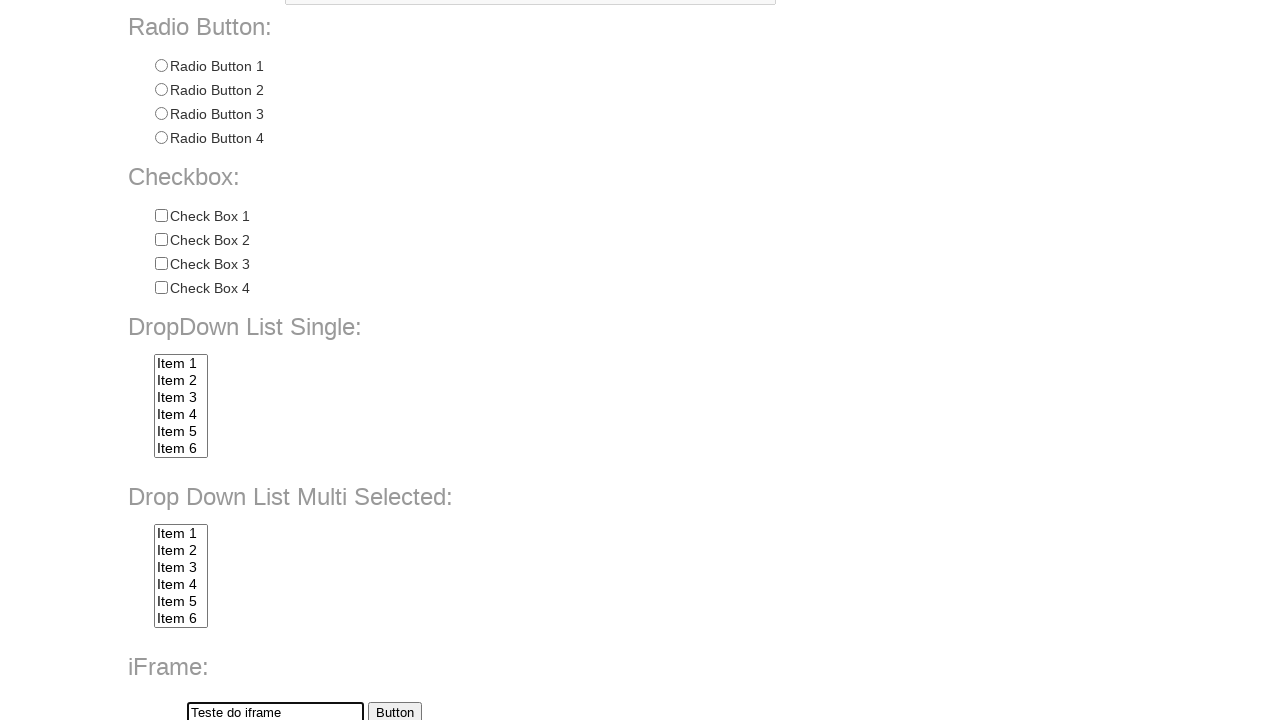